Tests a vegetable shopping website by searching for products containing "ca", verifying 4 products are visible, and adding items including Cashews to the cart.

Starting URL: https://rahulshettyacademy.com/seleniumPractise/#/

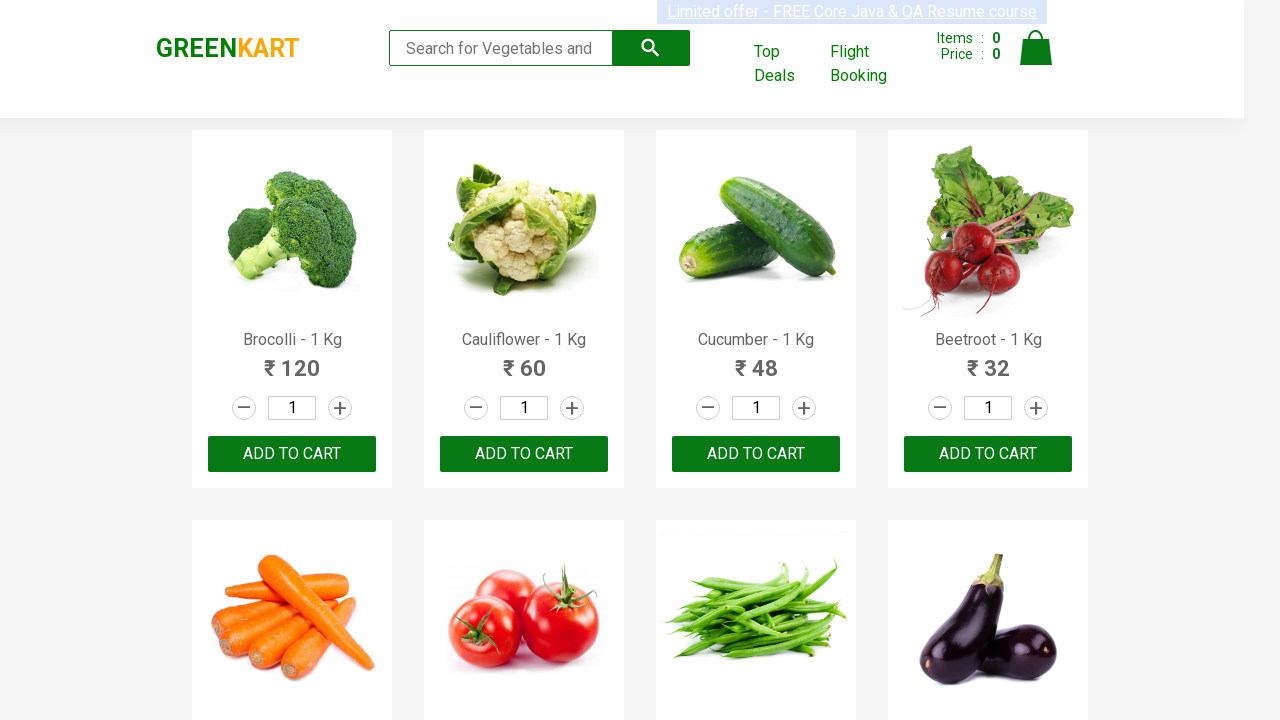

Filled search box with 'ca' to filter vegetables on .search-keyword
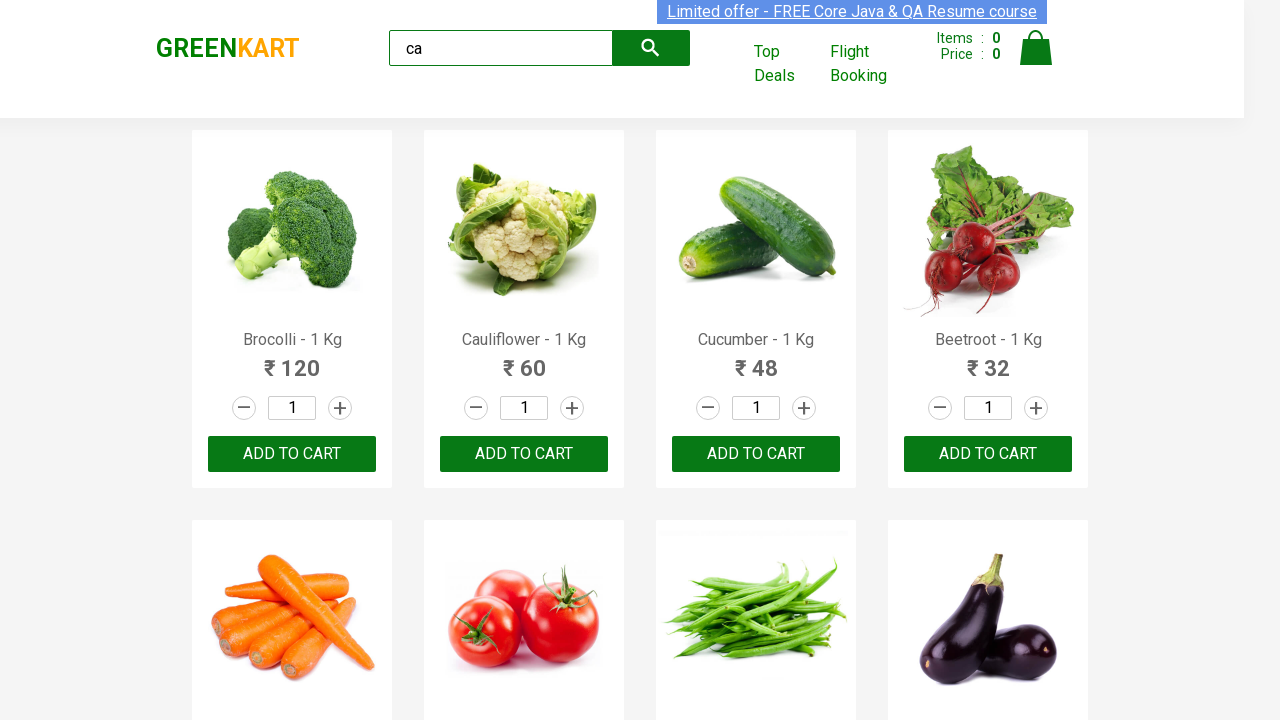

Waited for search results to load
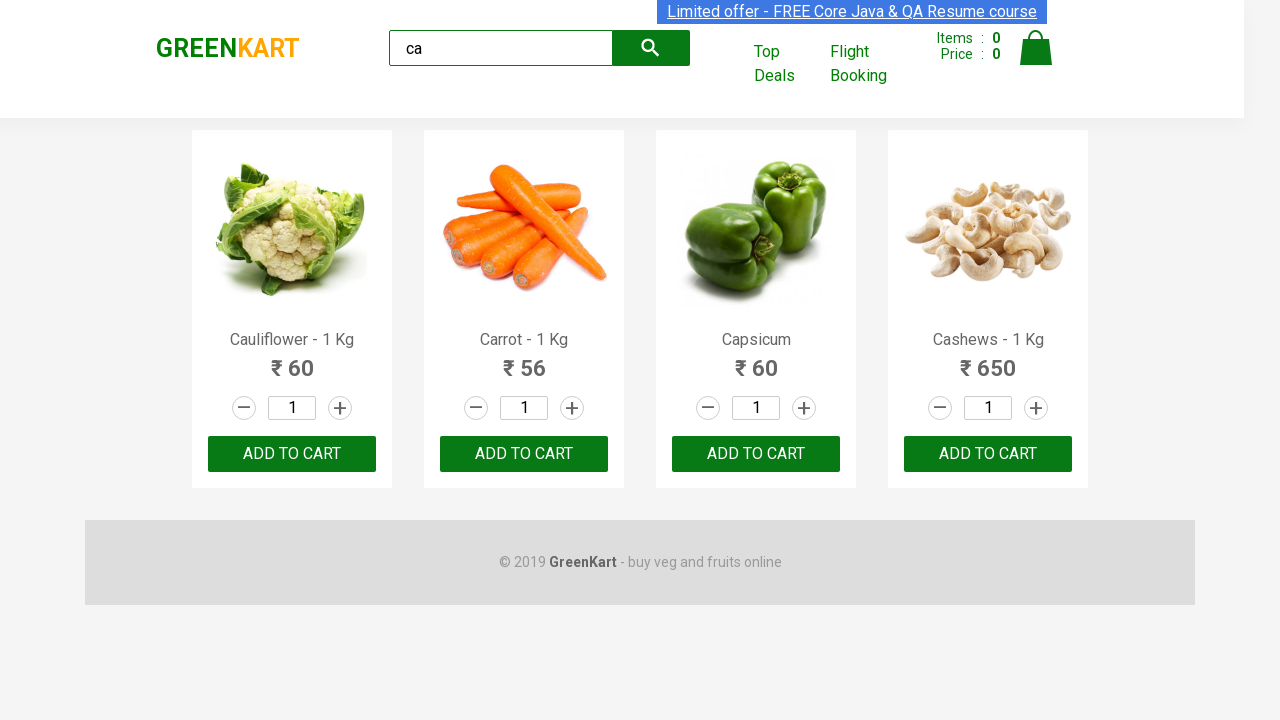

Verified visible products selector loaded
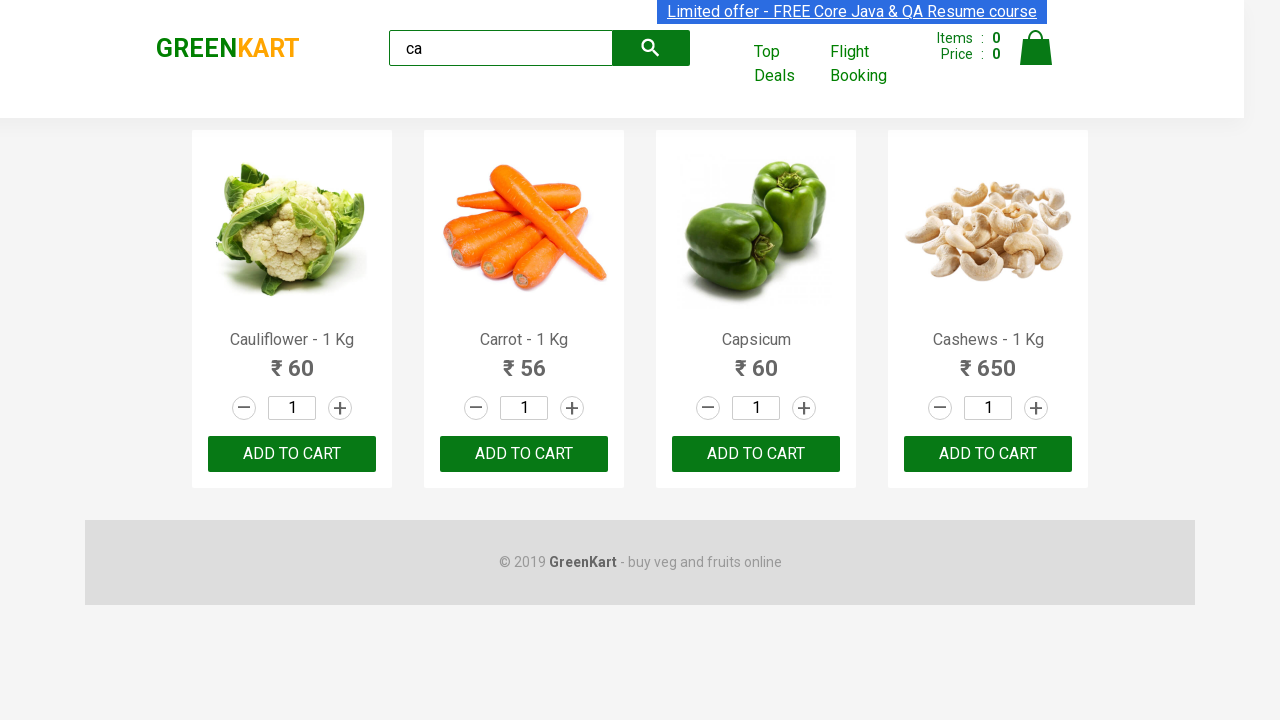

Retrieved list of visible products (expecting 4 products)
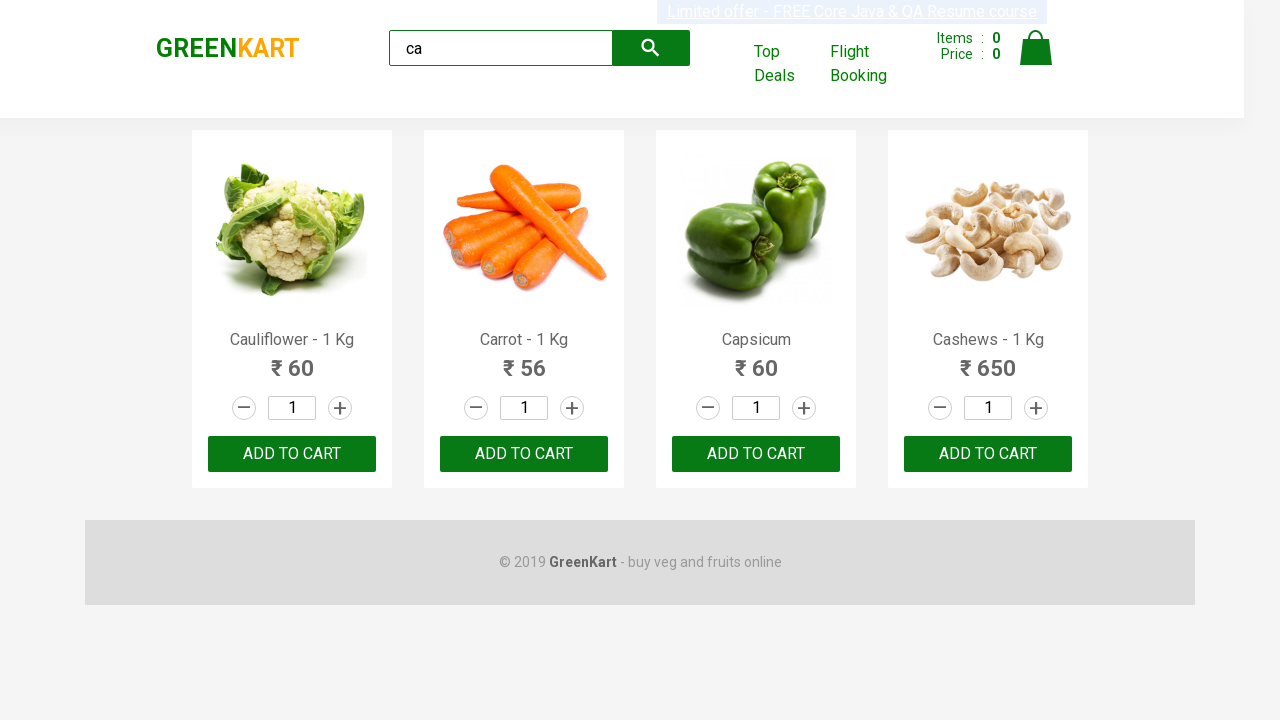

Clicked ADD TO CART button on third product at (756, 454) on :nth-child(3) > .product-action > button
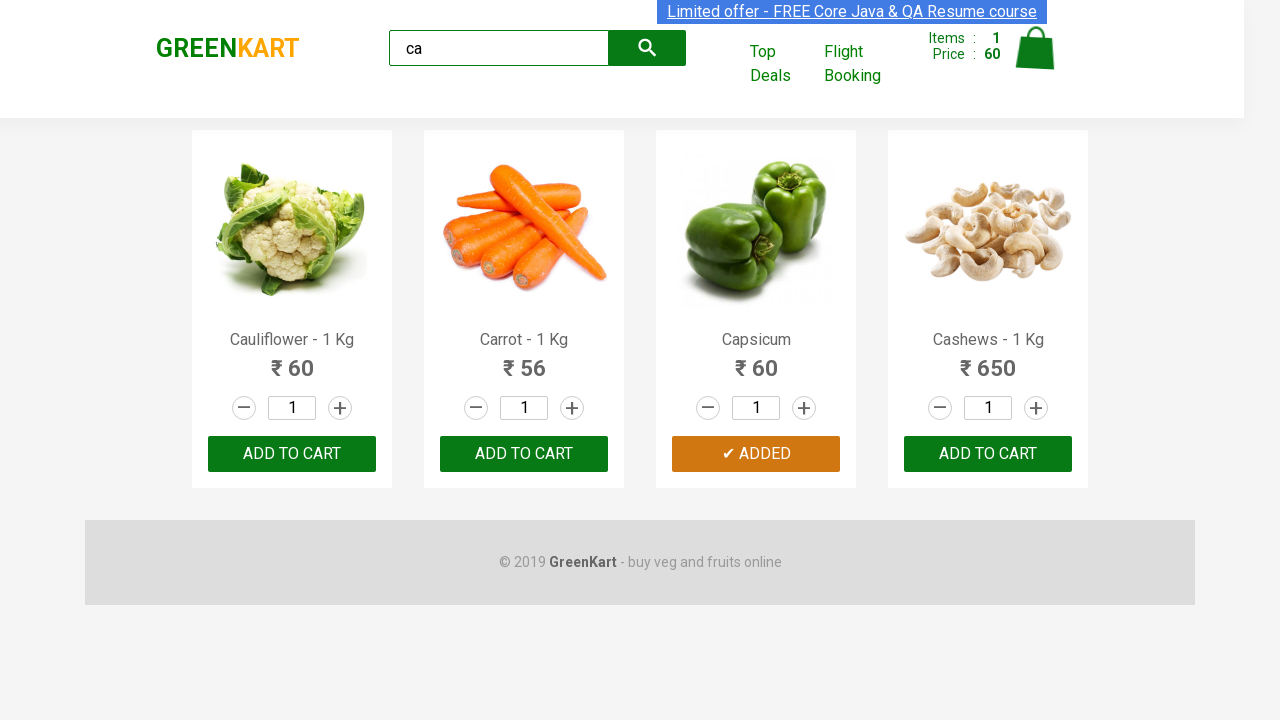

Clicked ADD TO CART button on third product using nth-child selector at (756, 454) on .products .product >> nth=2 >> text=ADD TO CART
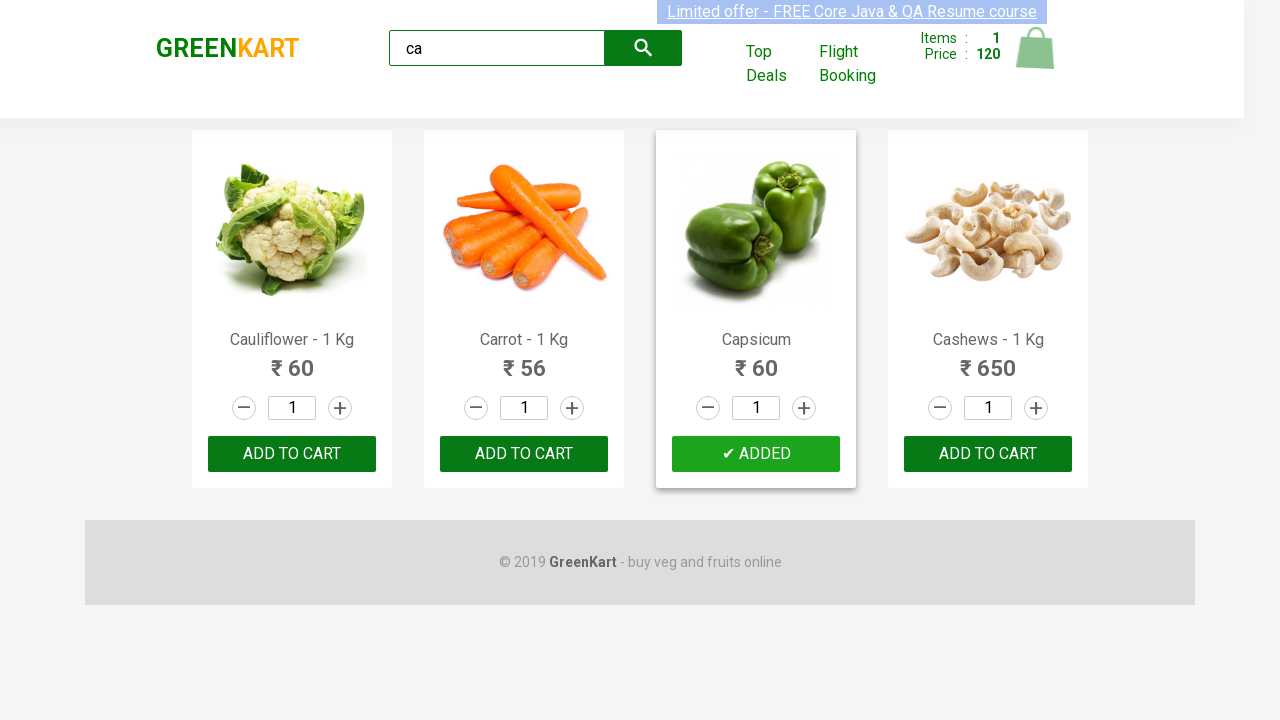

Retrieved count of all products: 4
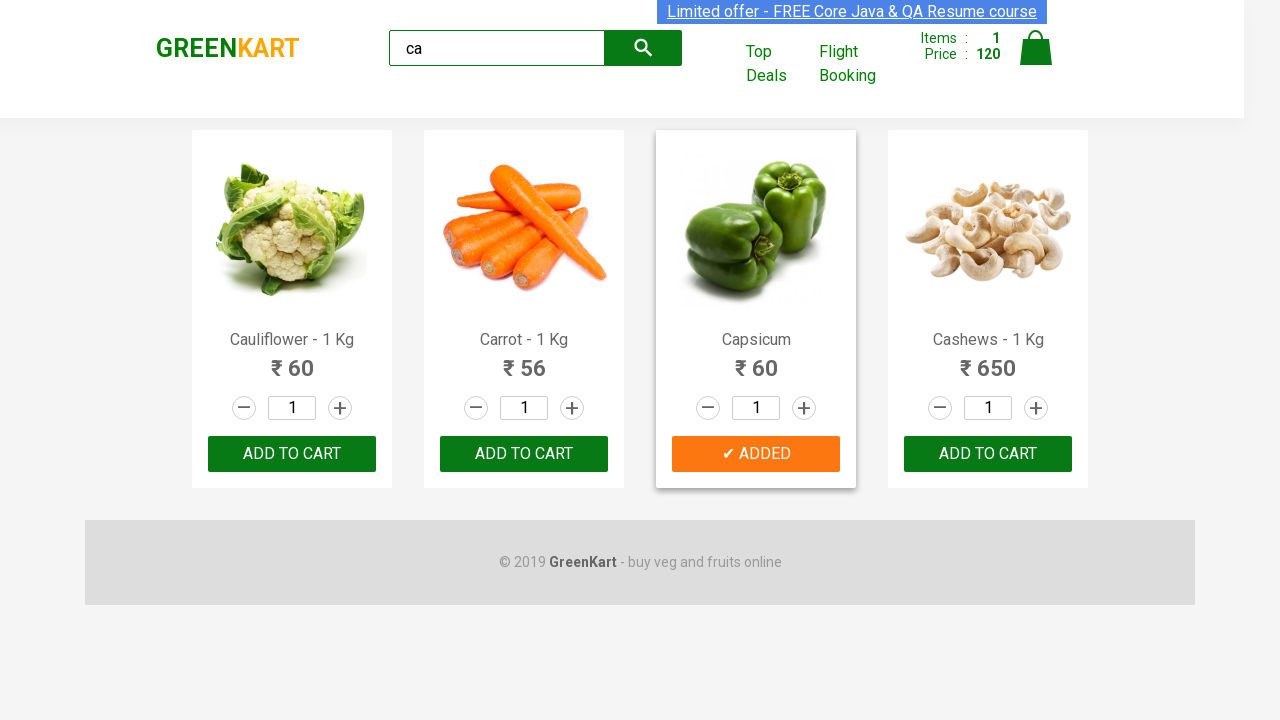

Retrieved product name: Cauliflower - 1 Kg
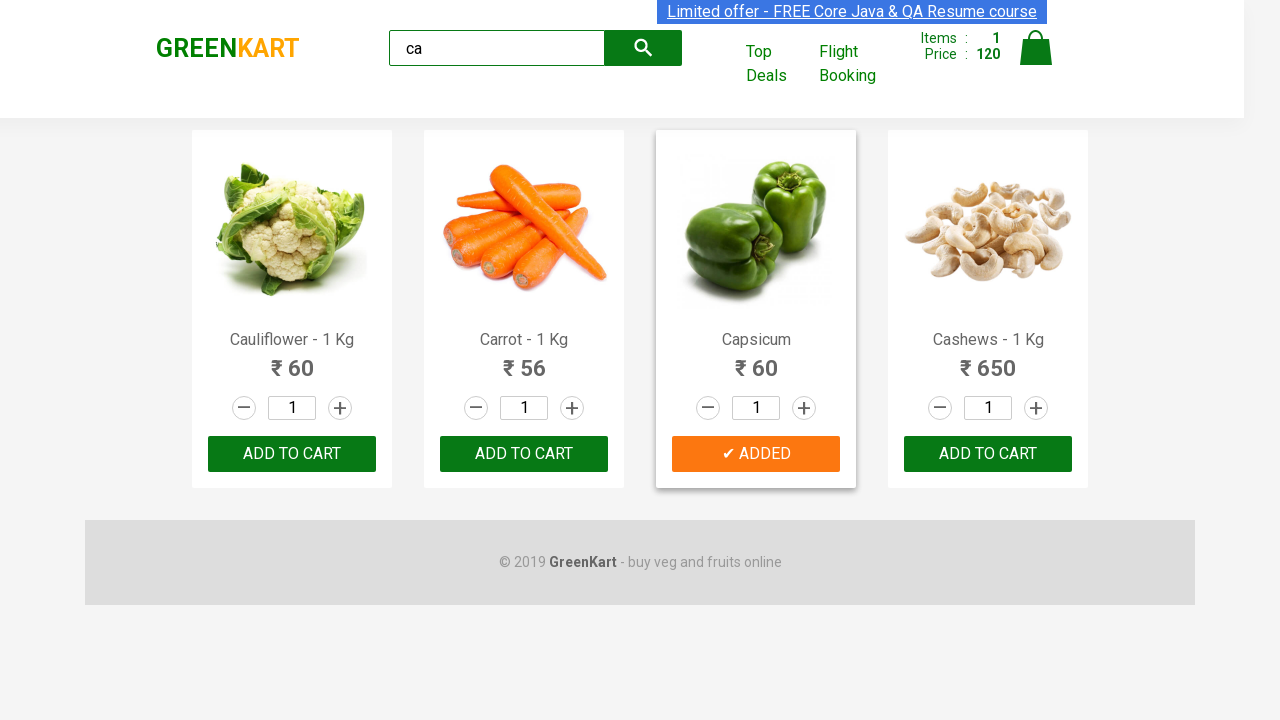

Retrieved product name: Carrot - 1 Kg
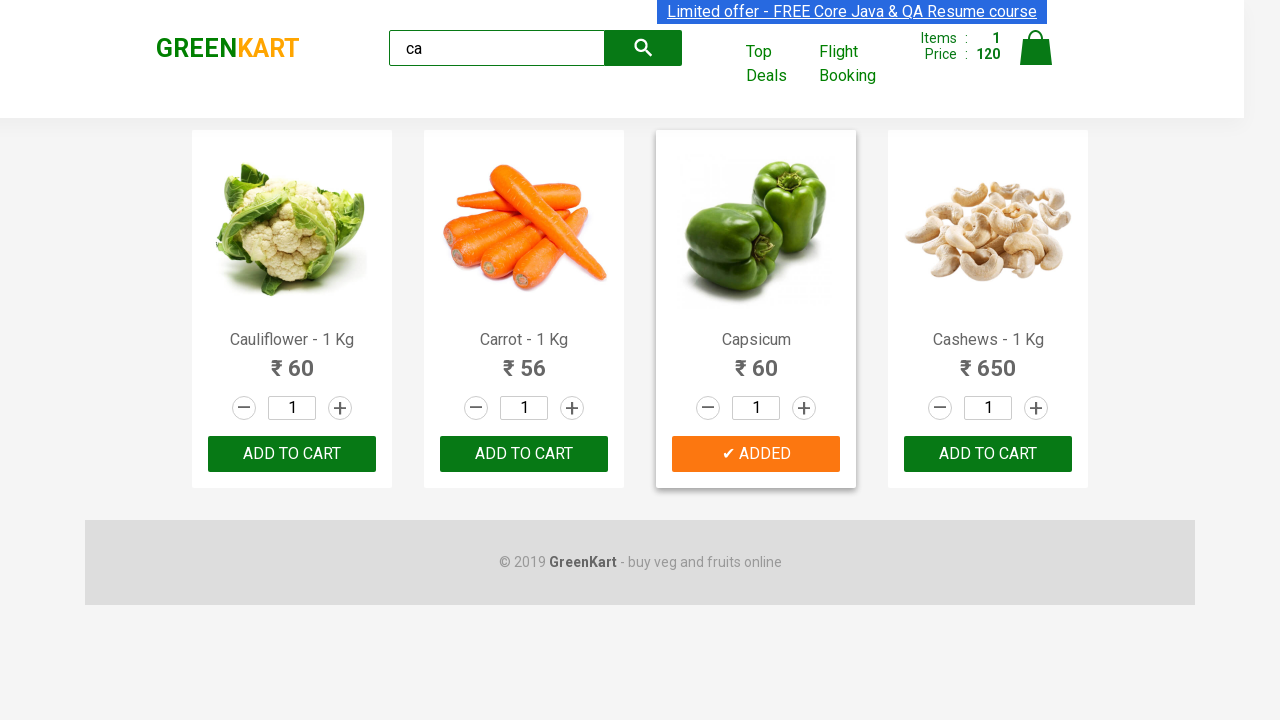

Retrieved product name: Capsicum
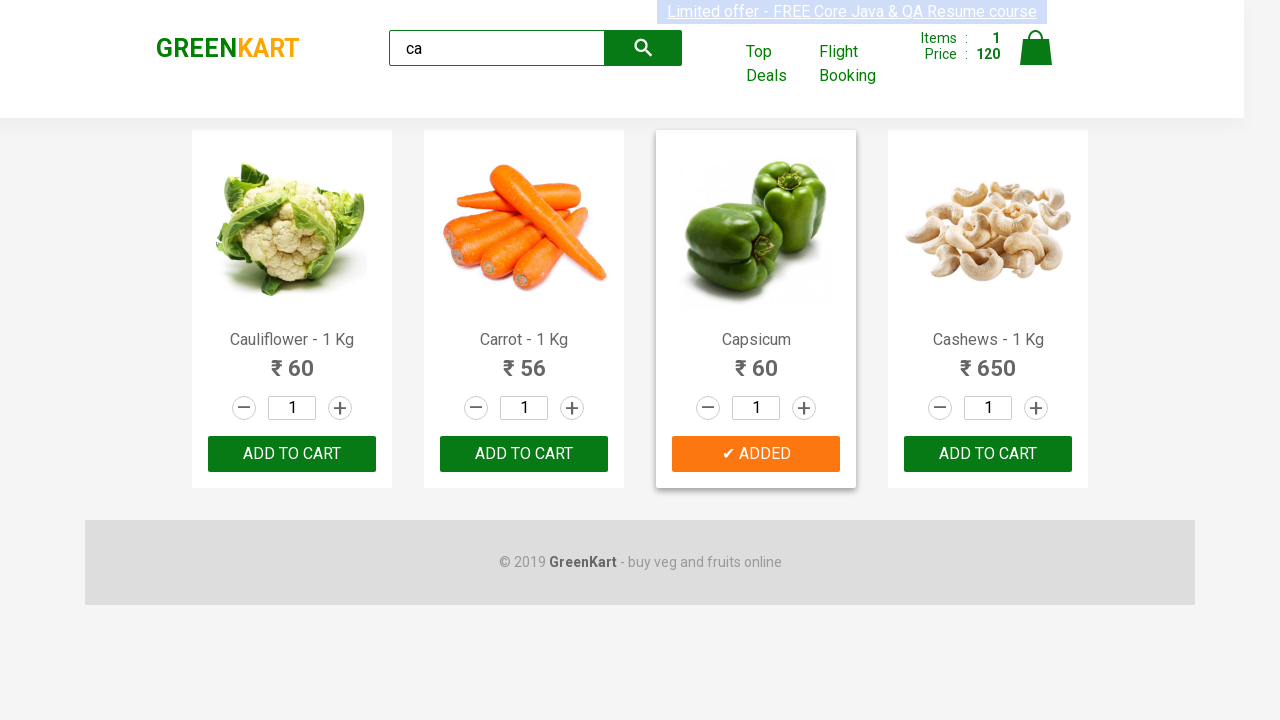

Retrieved product name: Cashews - 1 Kg
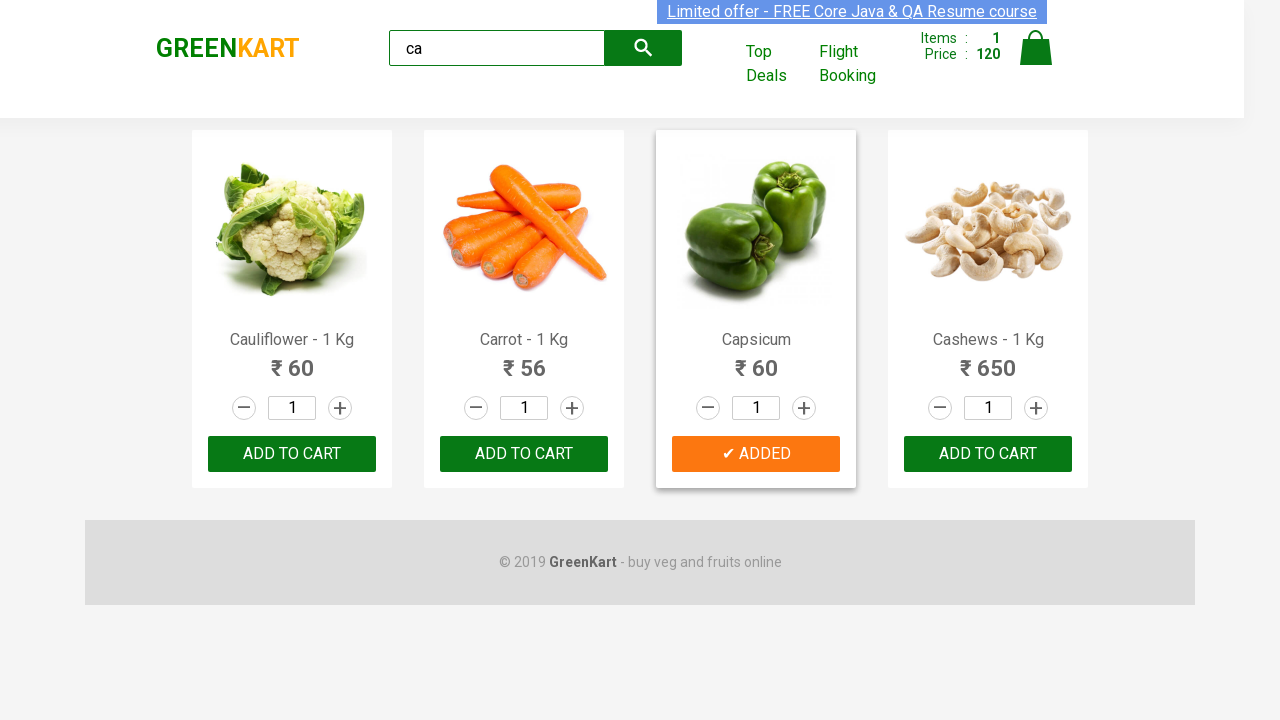

Clicked ADD TO CART button for Cashews product at (988, 454) on .products .product >> nth=3 >> button
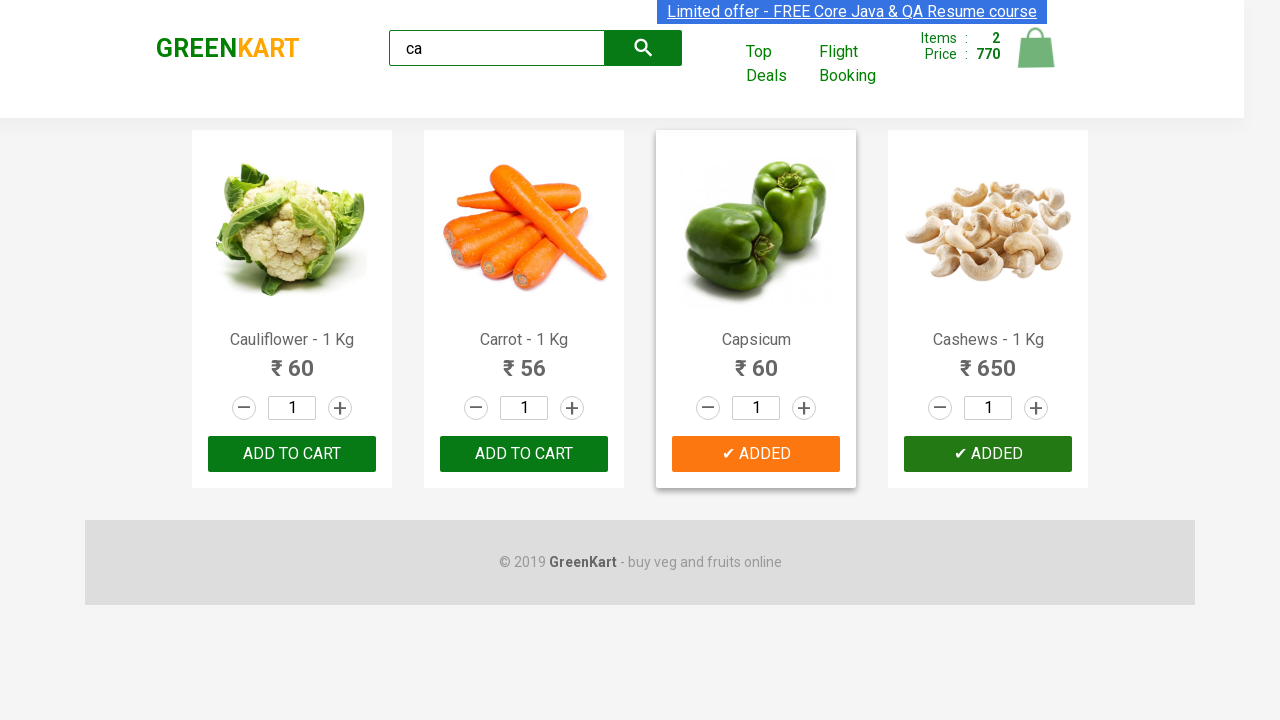

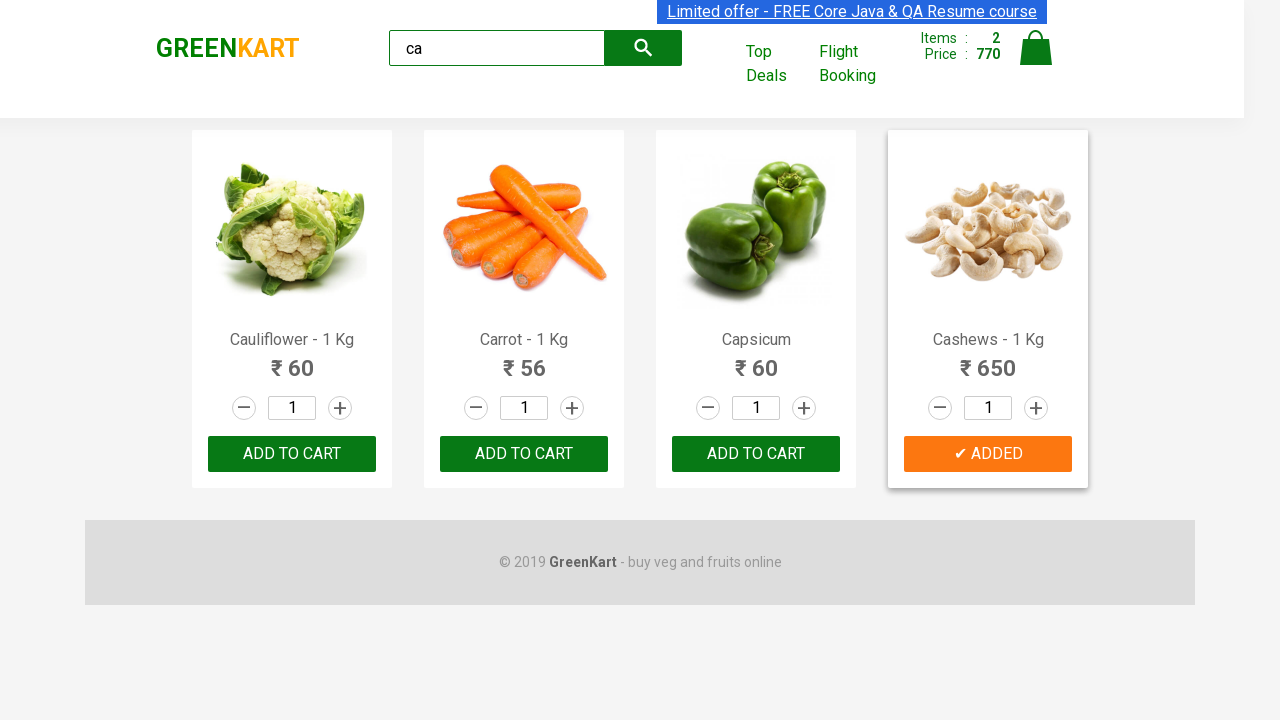